Tests adding a Samsung Galaxy S6 product to the shopping cart on demoblaze.com by clicking the product, adding it to cart, accepting the confirmation alert, and verifying it appears in the cart.

Starting URL: https://www.demoblaze.com/index.html

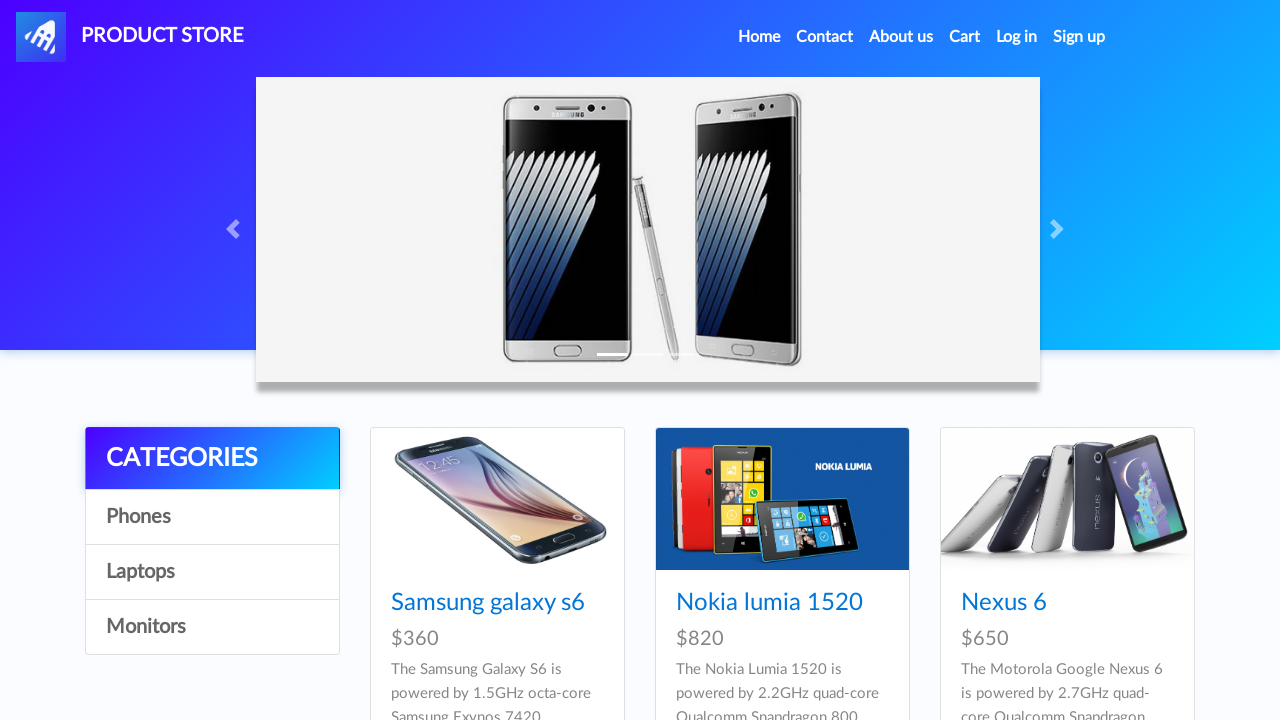

Waited for Samsung galaxy s6 product link to appear
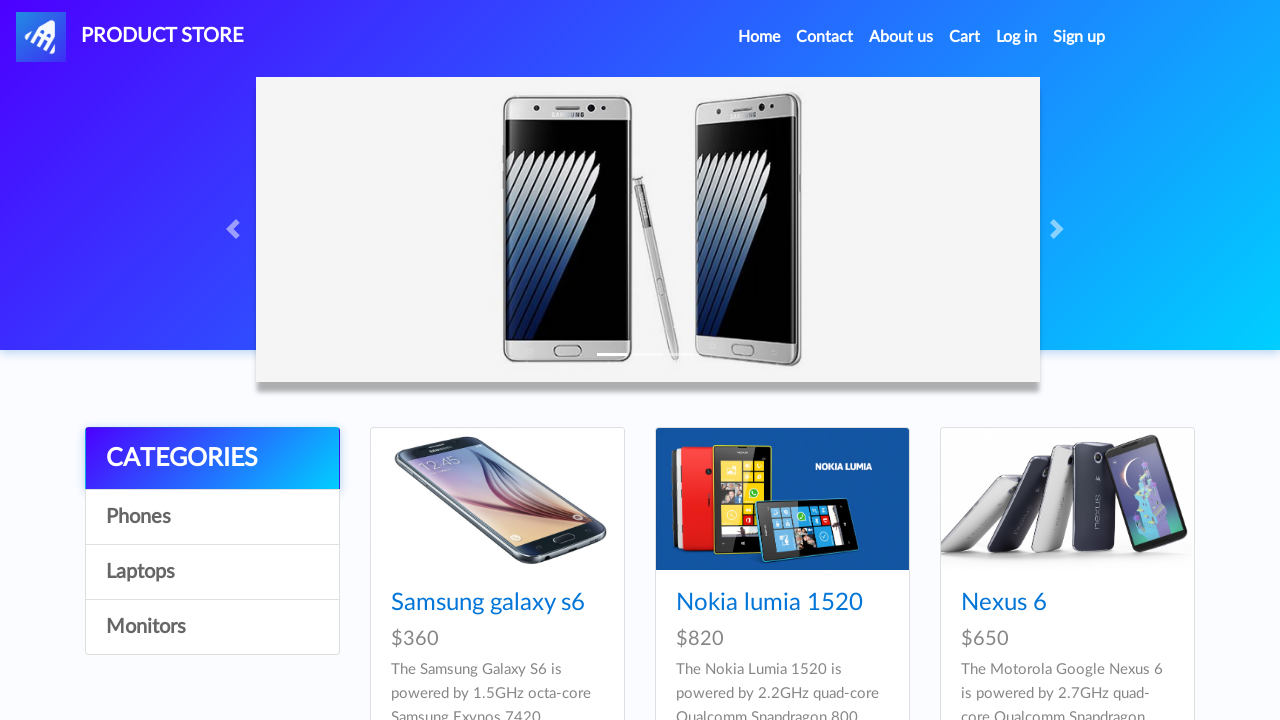

Pressed Control key down for multi-tab click
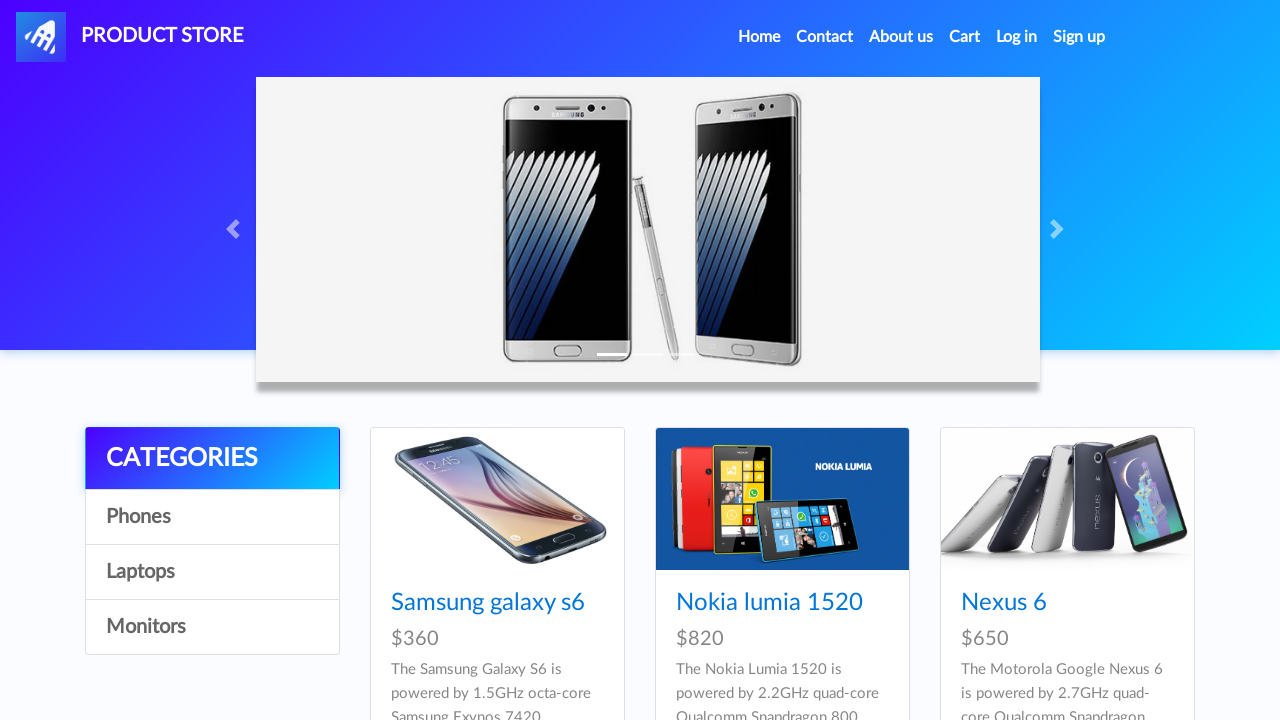

Clicked Samsung galaxy s6 product link with Control held at (488, 603) on a:text('Samsung galaxy s6')
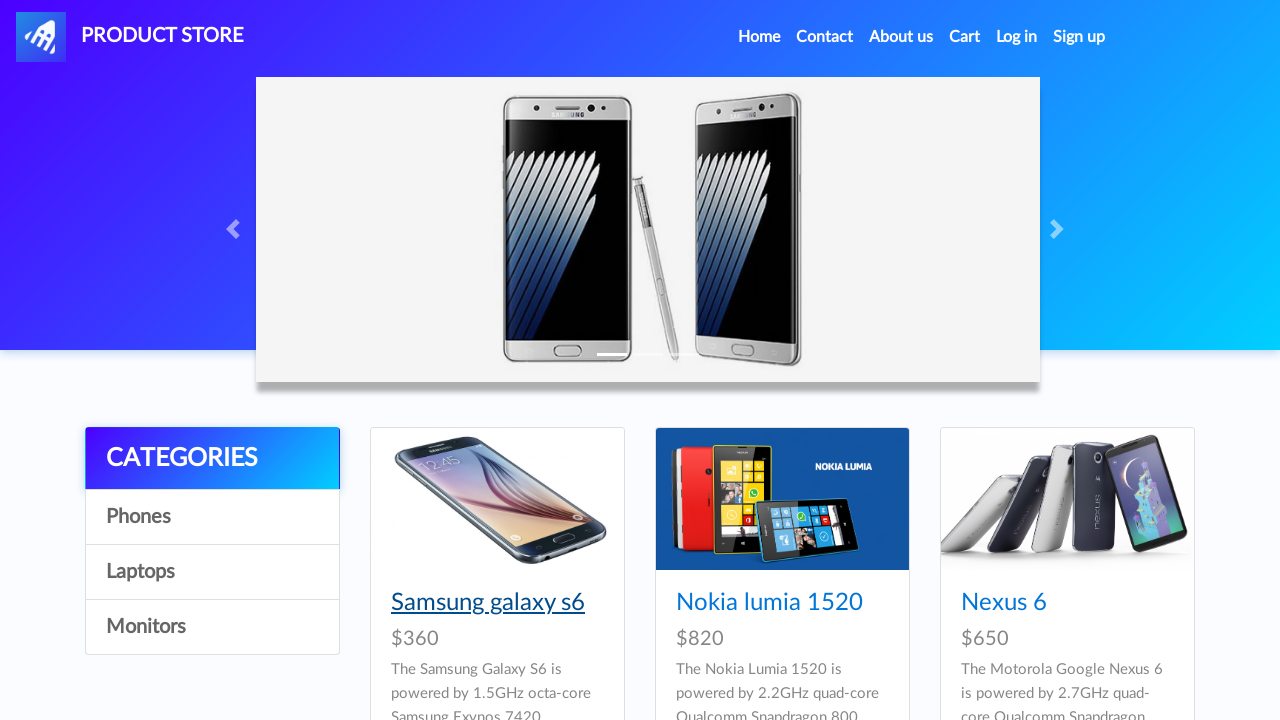

Released Control key
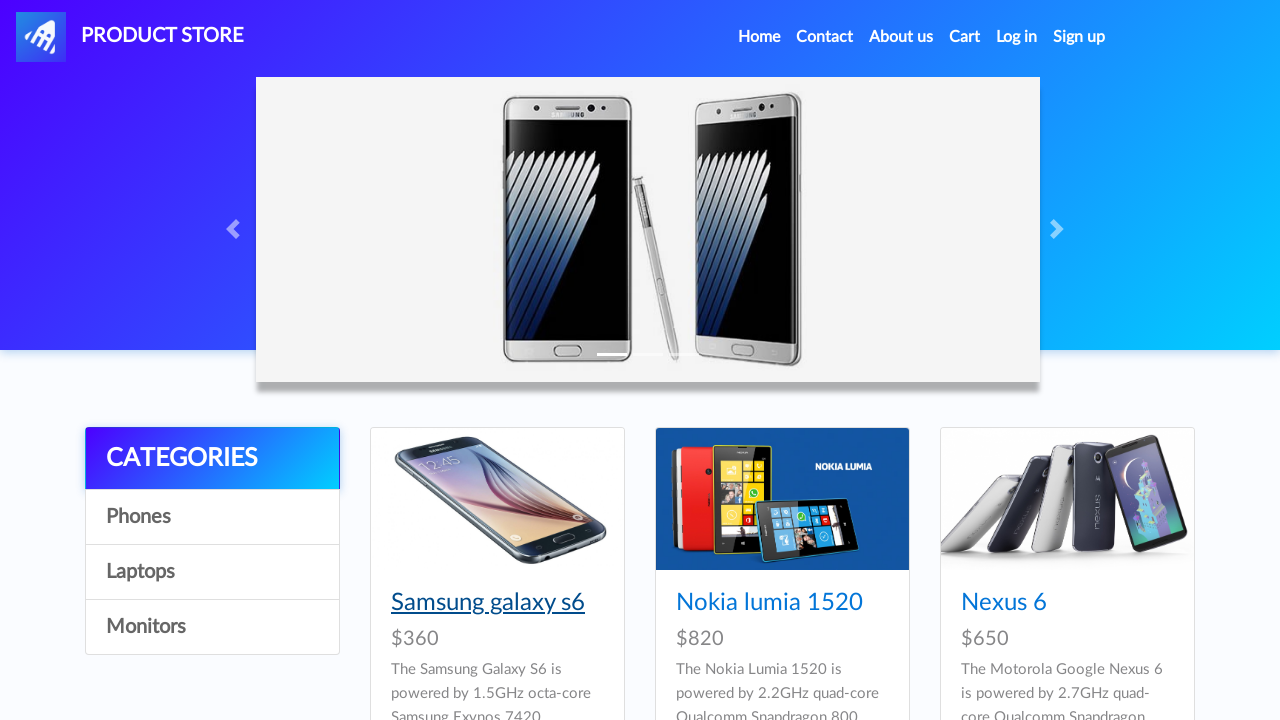

Switched to newly opened product tab
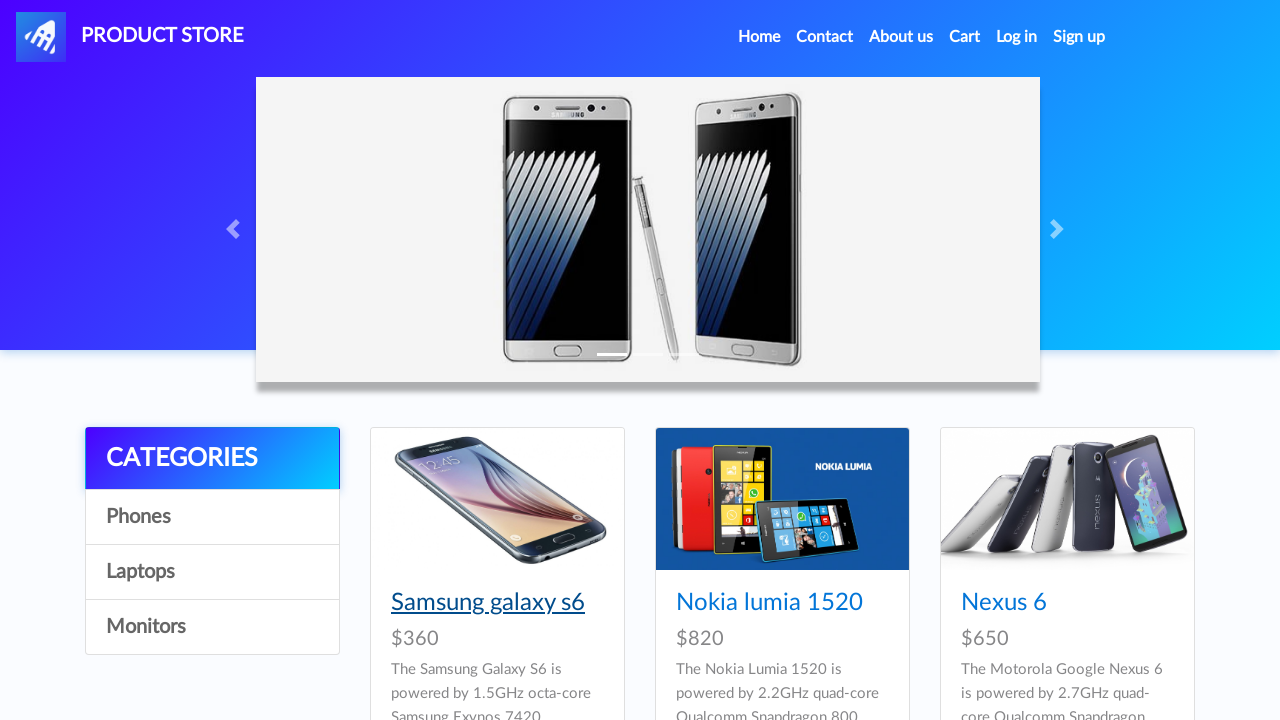

Waited for Add to cart button to appear on product page
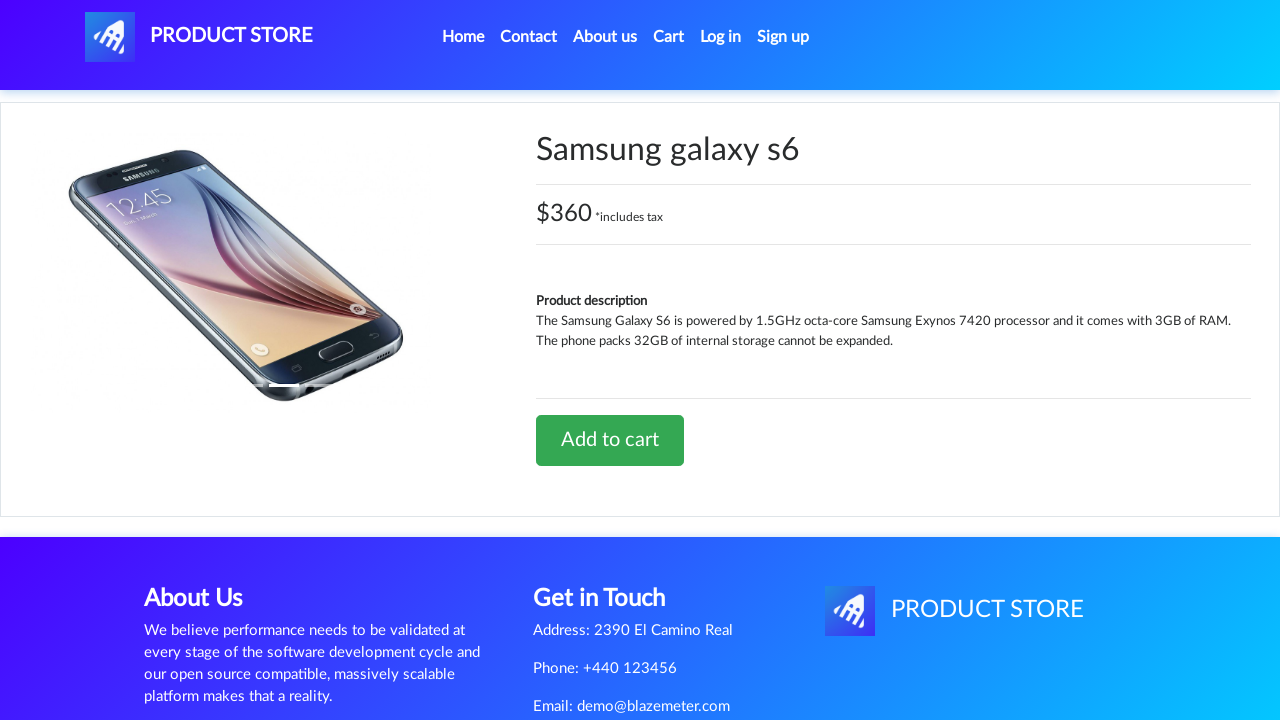

Clicked Add to cart button at (610, 440) on .btn-success
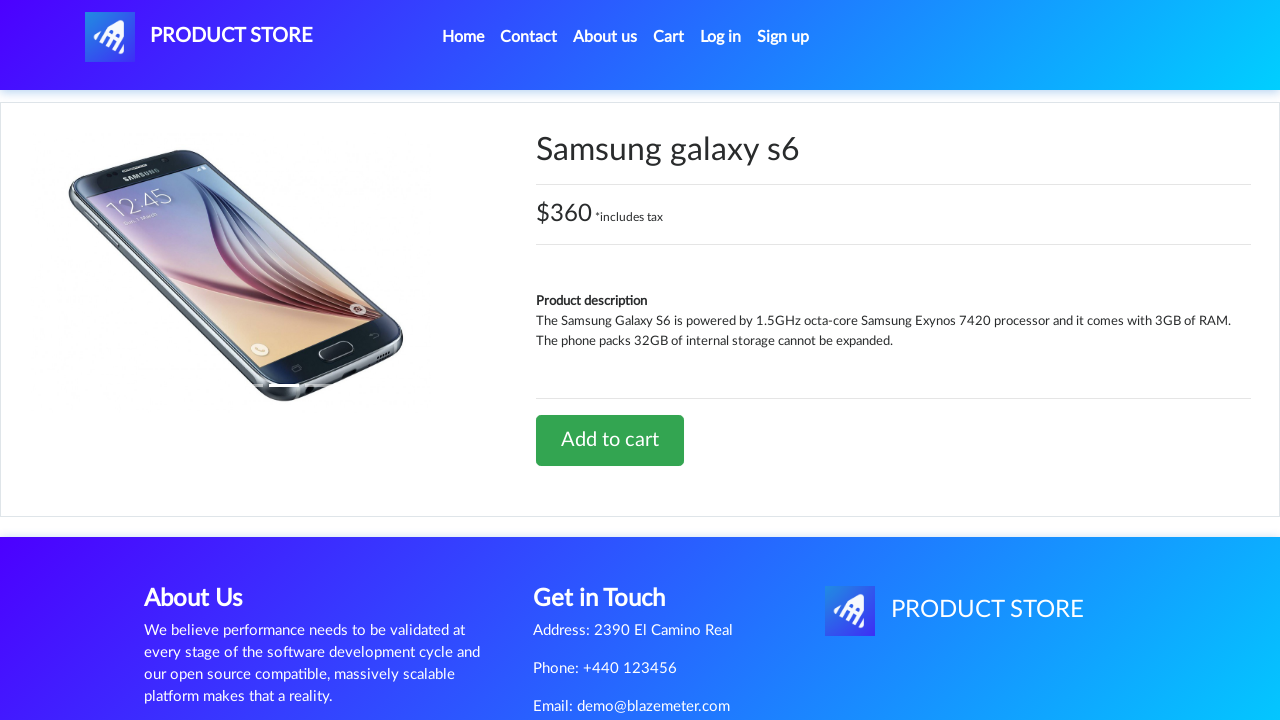

Set up dialog handler to accept confirmation alert
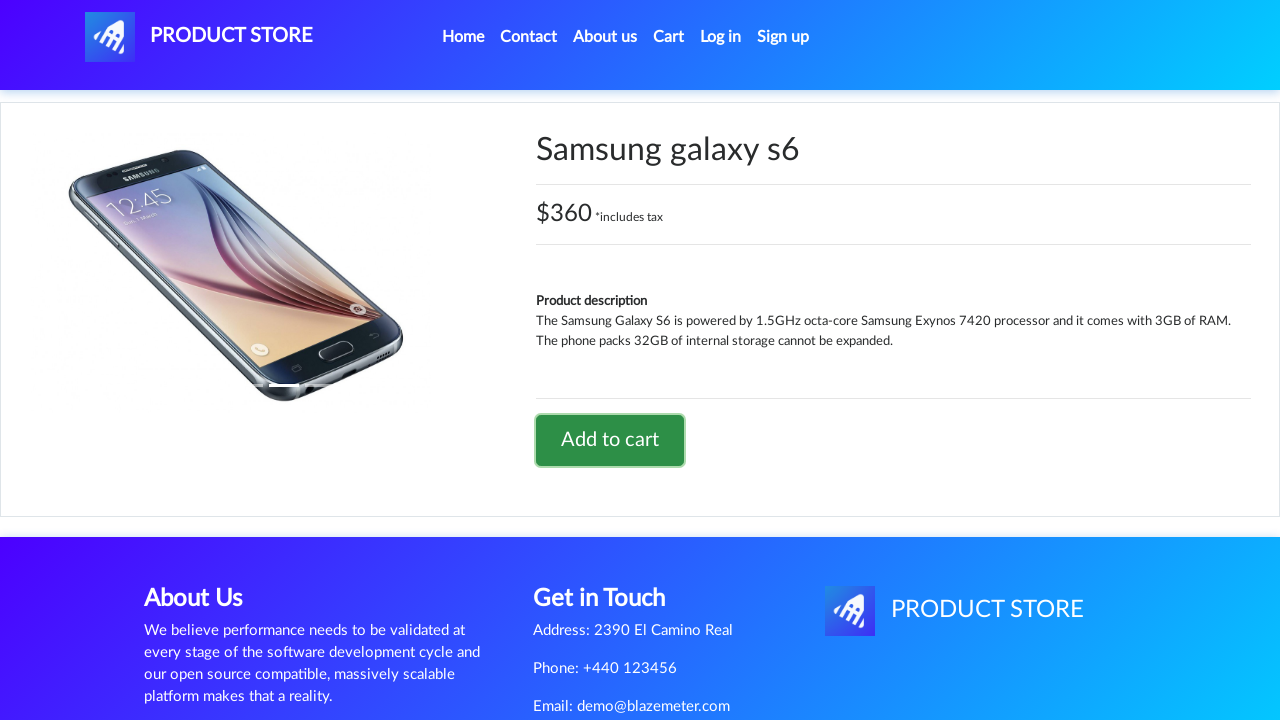

Waited for confirmation alert to be handled
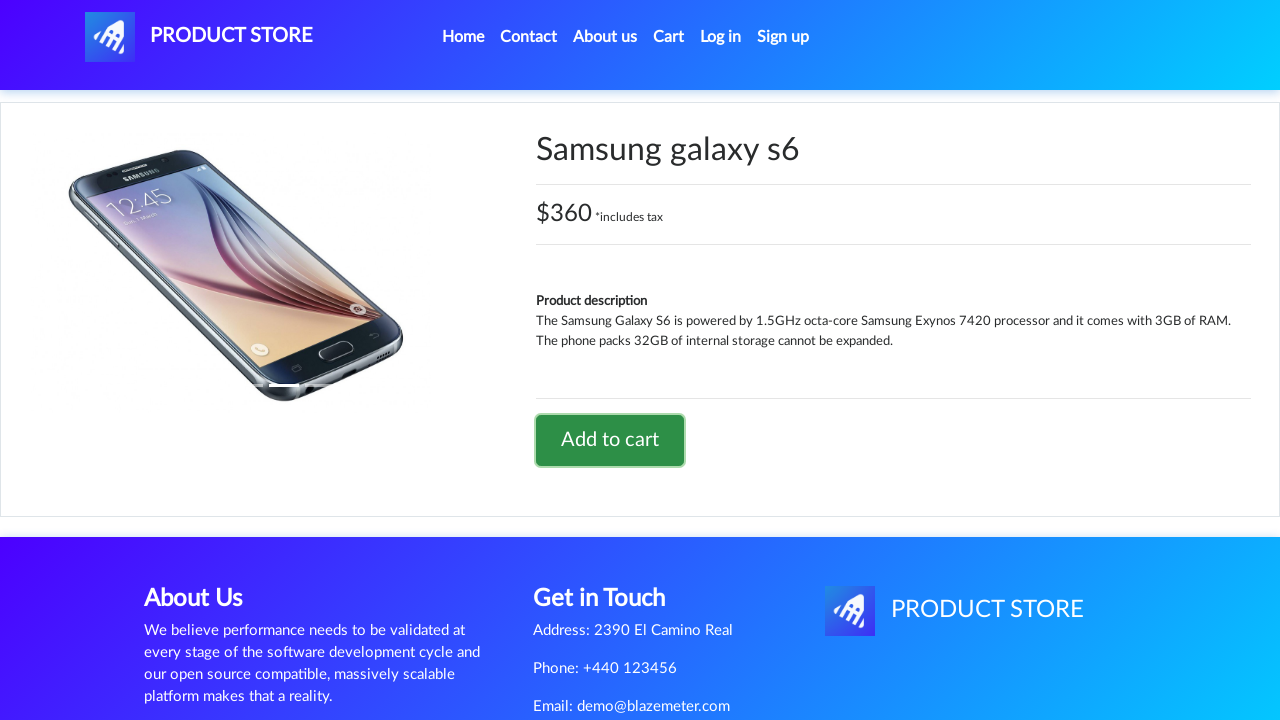

Closed product tab
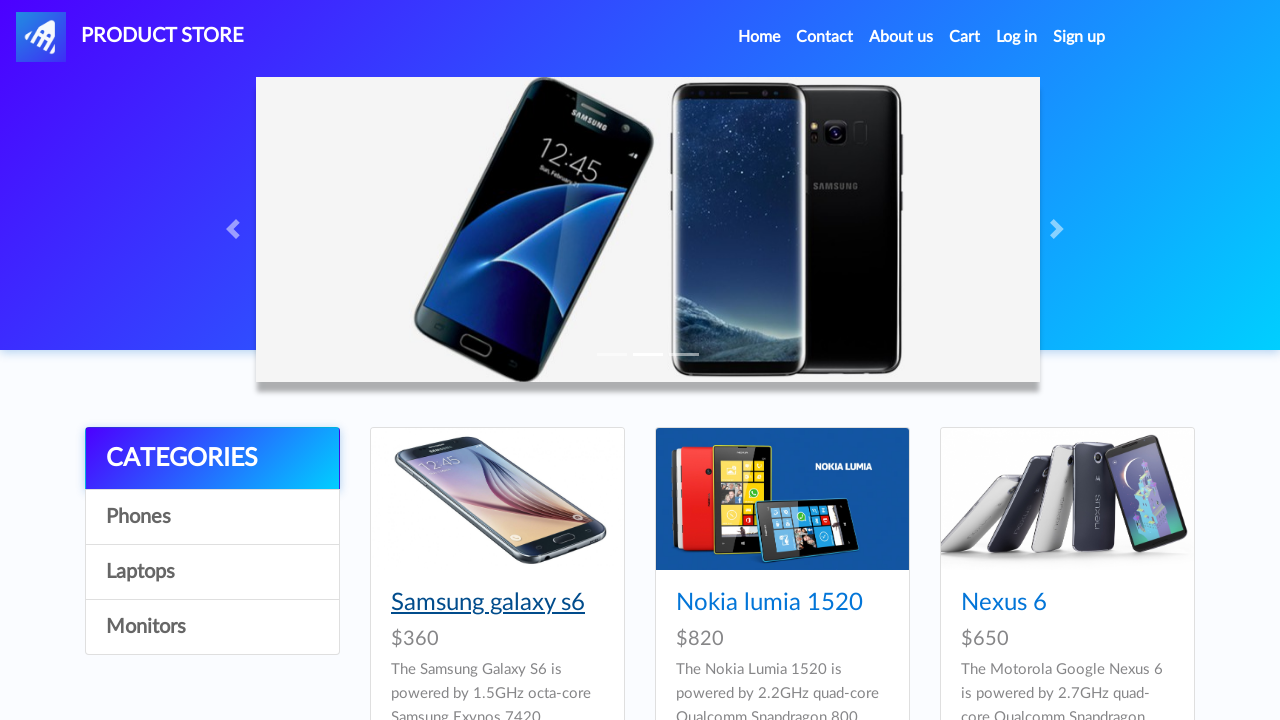

Clicked Cart link to view shopping cart at (965, 37) on #cartur
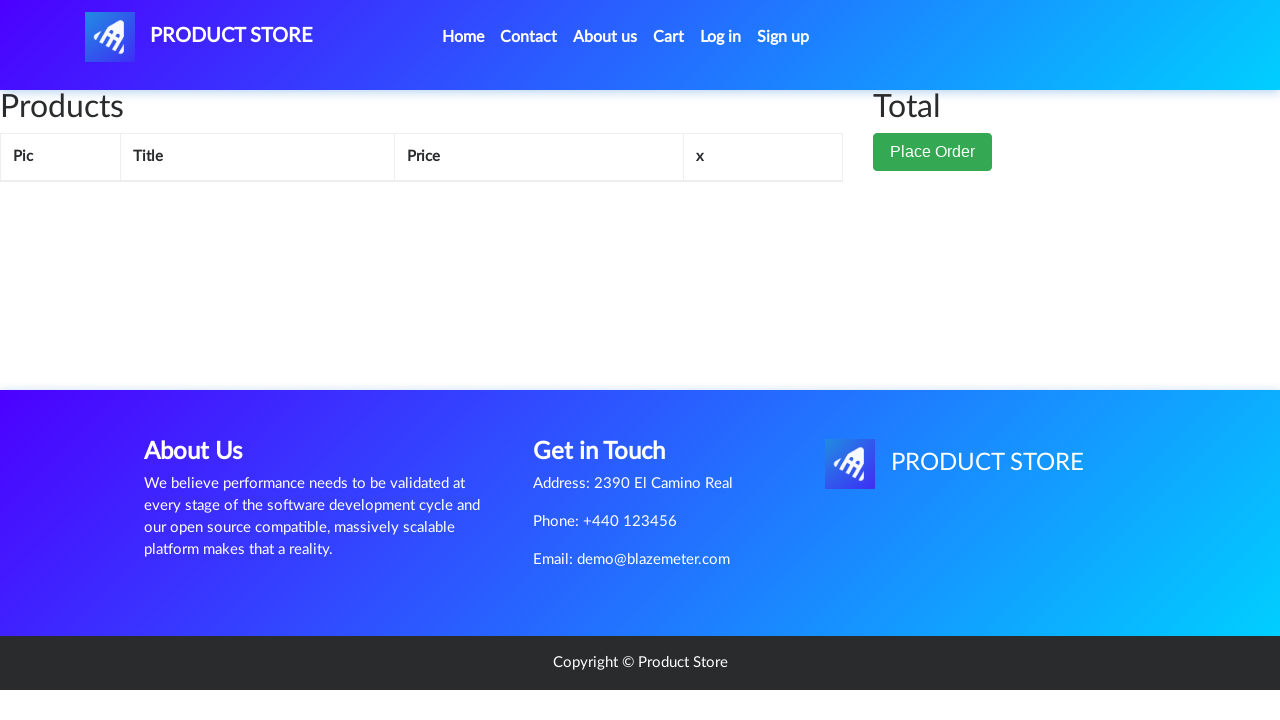

Waited for cart items to load
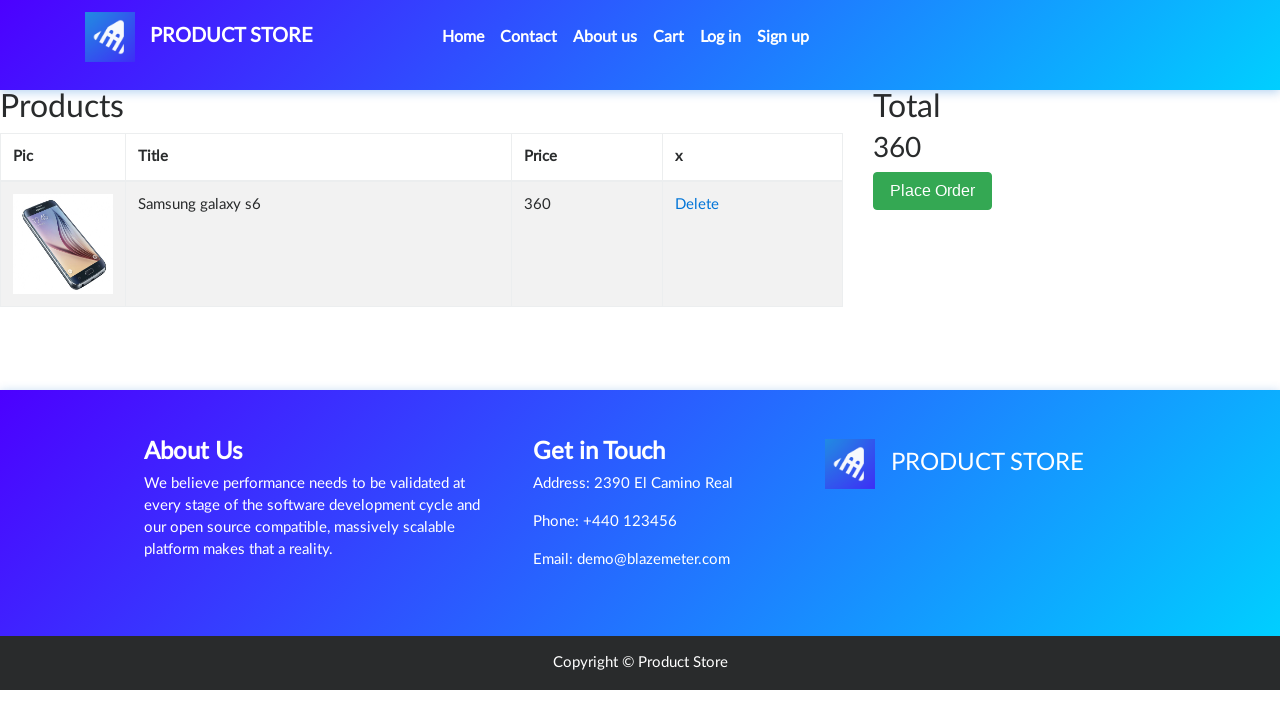

Retrieved cart item text from second table cell
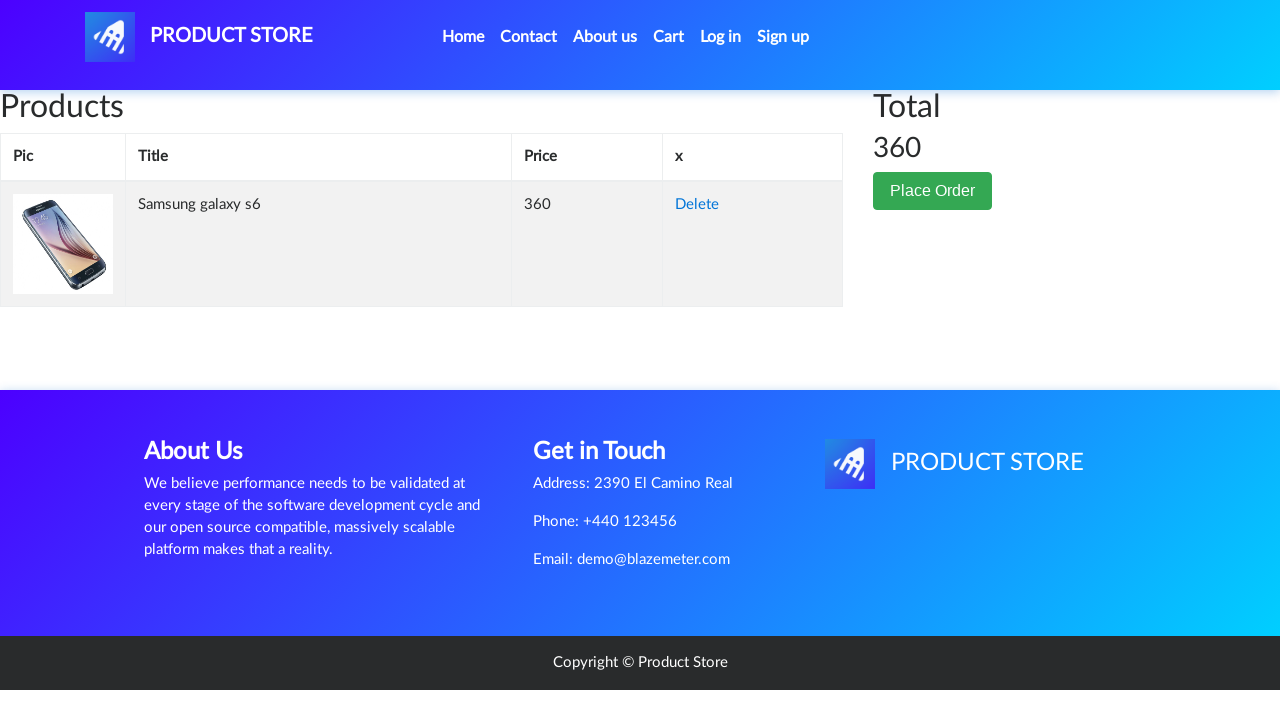

Verified Samsung galaxy s6 is present in cart
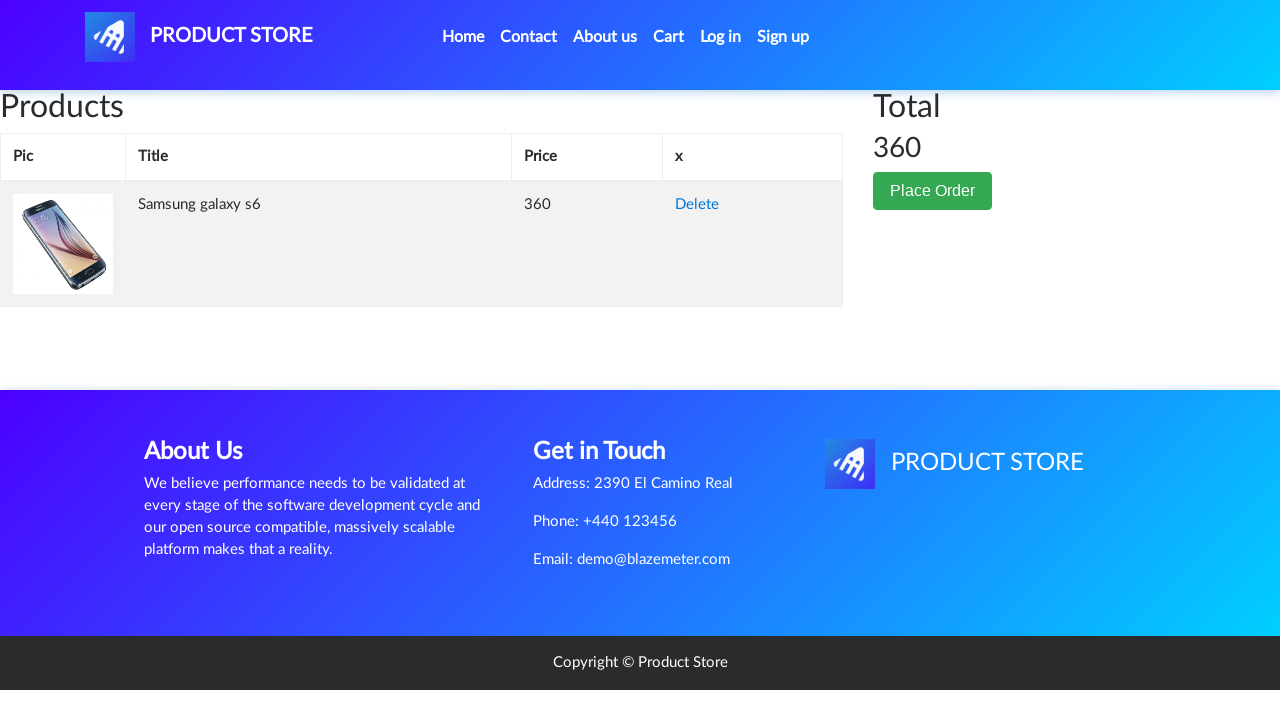

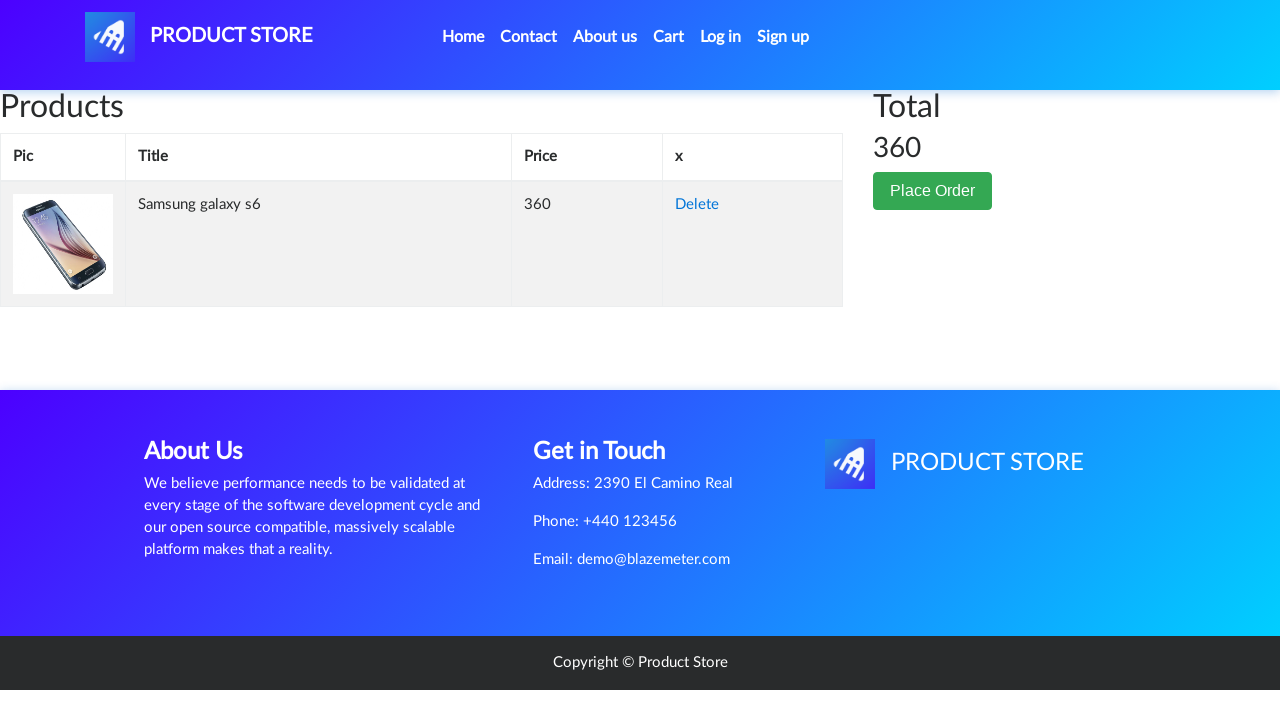